Tests clicking on the checkout text element from the homepage

Starting URL: https://carturesti.ro/

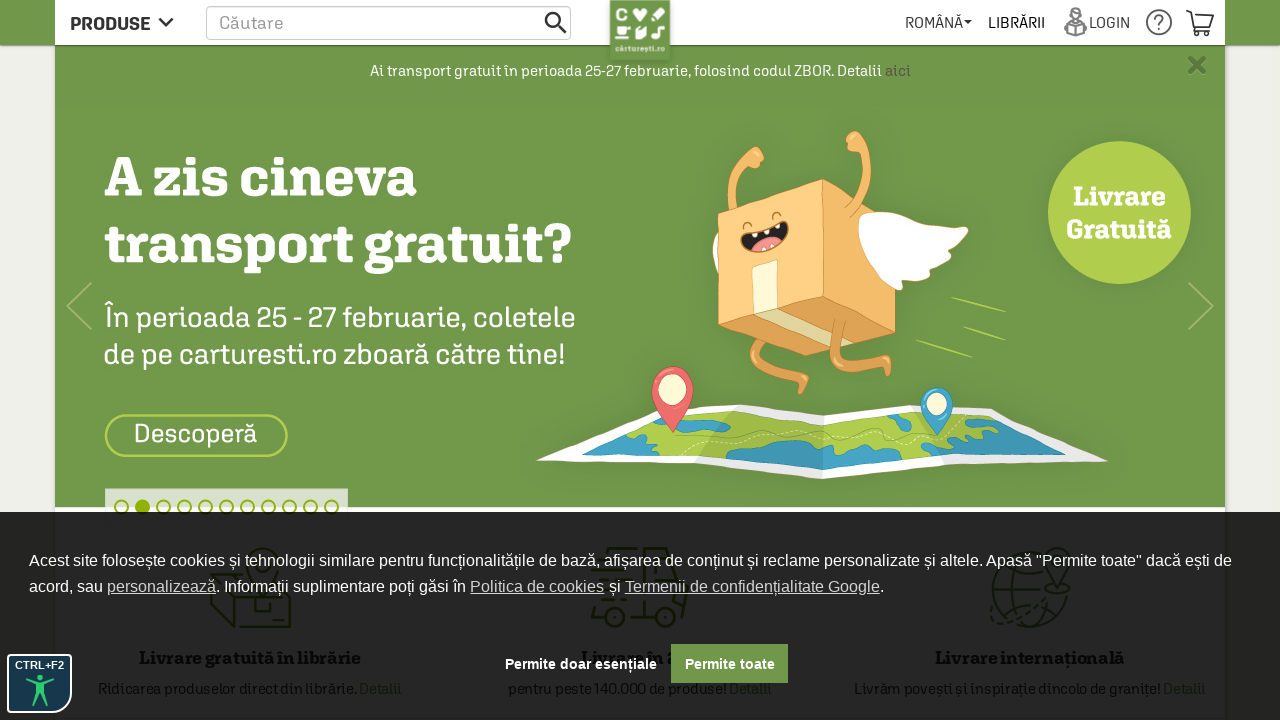

Clicked on checkout text element from homepage at (1202, 19) on [class='checkout__text']
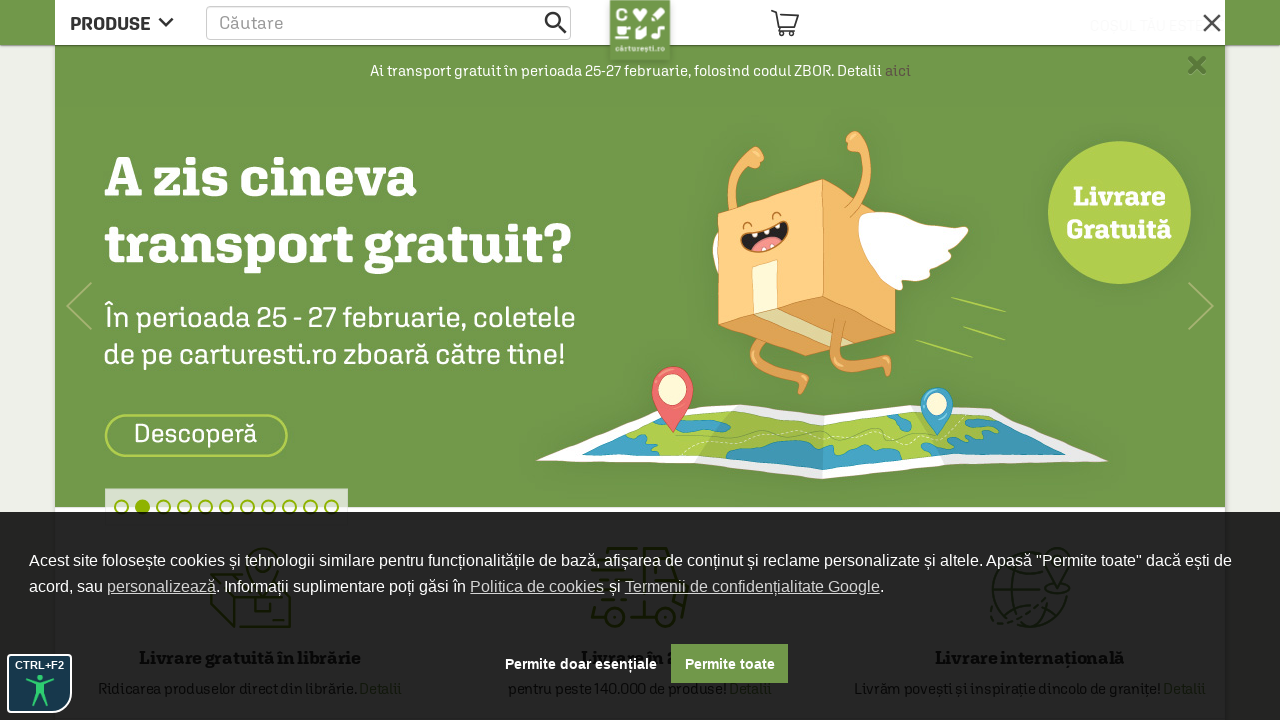

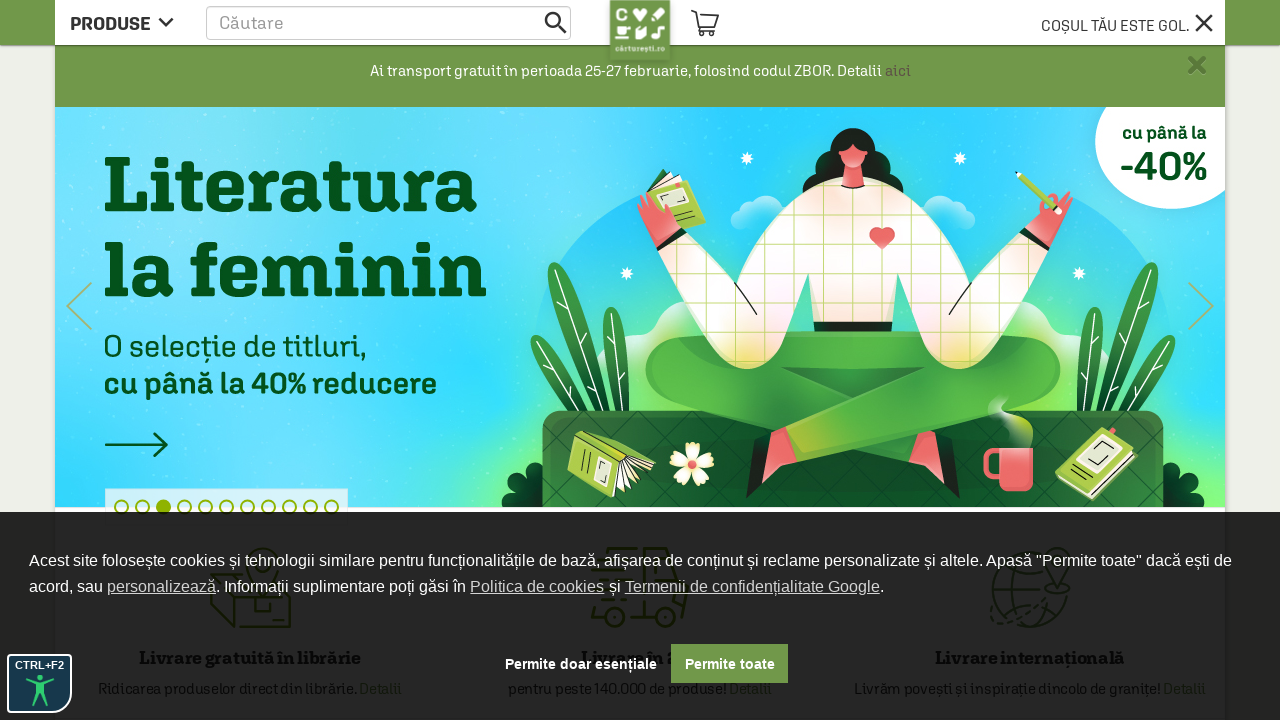